Tests wait functionality by clicking a button, waiting for a paragraph element to appear, and verifying its content matches the expected Polish text "Dopiero się pojawiłem!"

Starting URL: https://testeroprogramowania.github.io/selenium/wait2.html

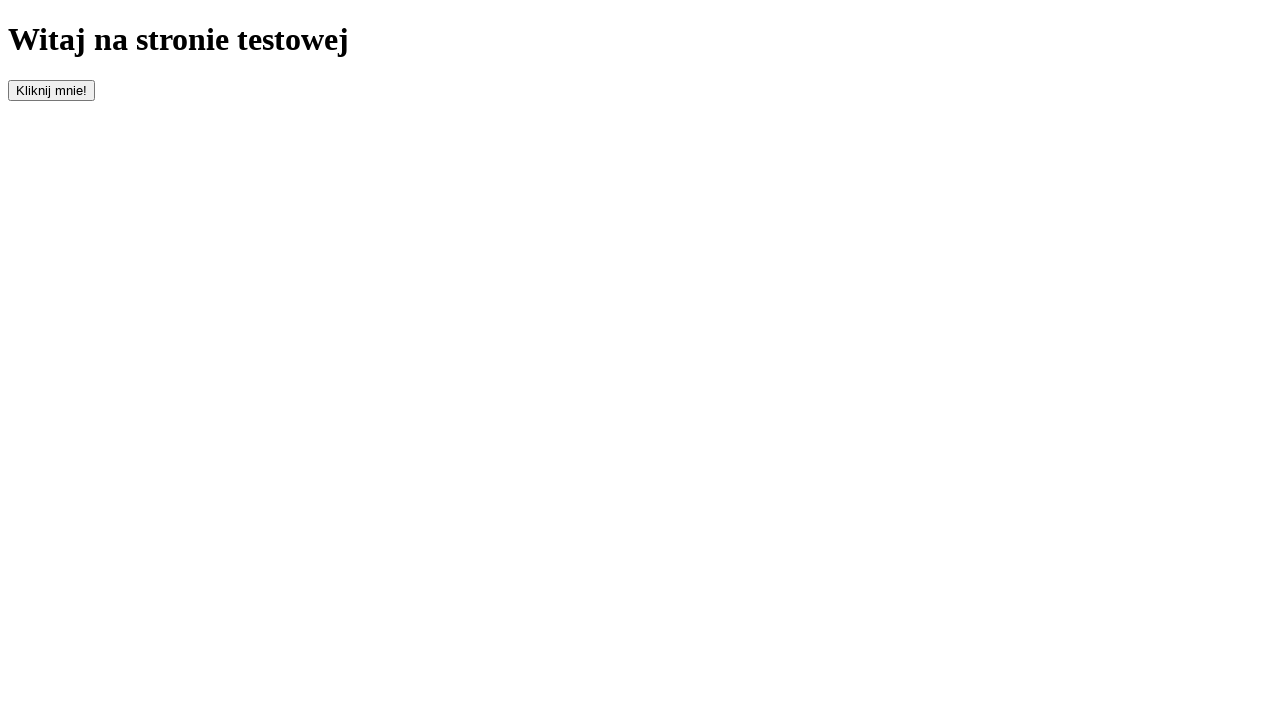

Clicked the button with id 'clickOnMe' to trigger delayed element appearance at (52, 90) on #clickOnMe
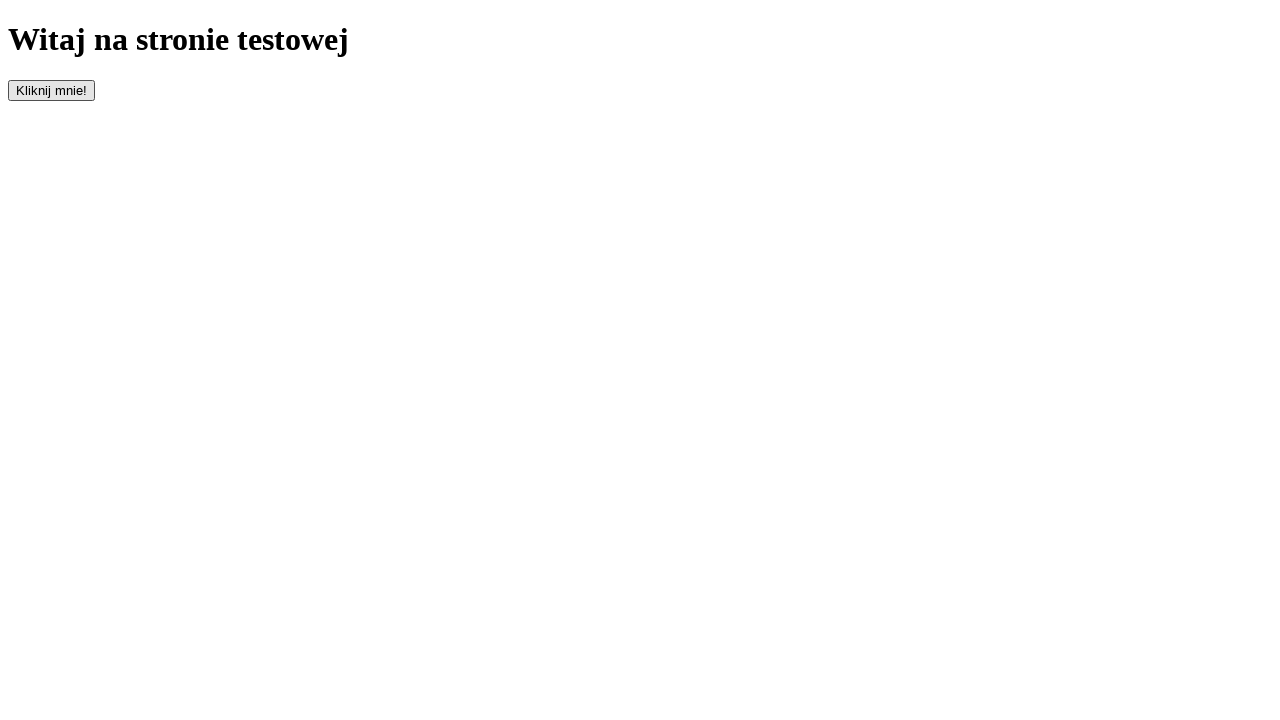

Waited 1000ms for element to process
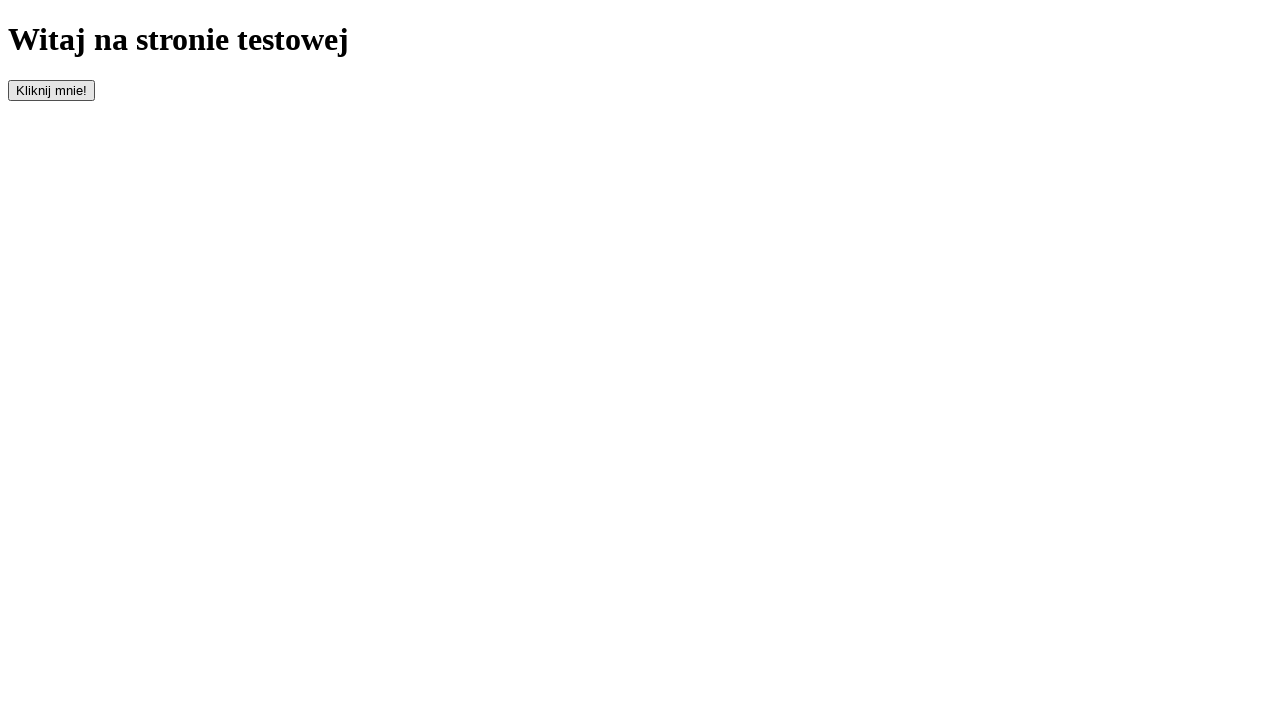

Clicked the button again with id 'clickOnMe' at (52, 90) on #clickOnMe
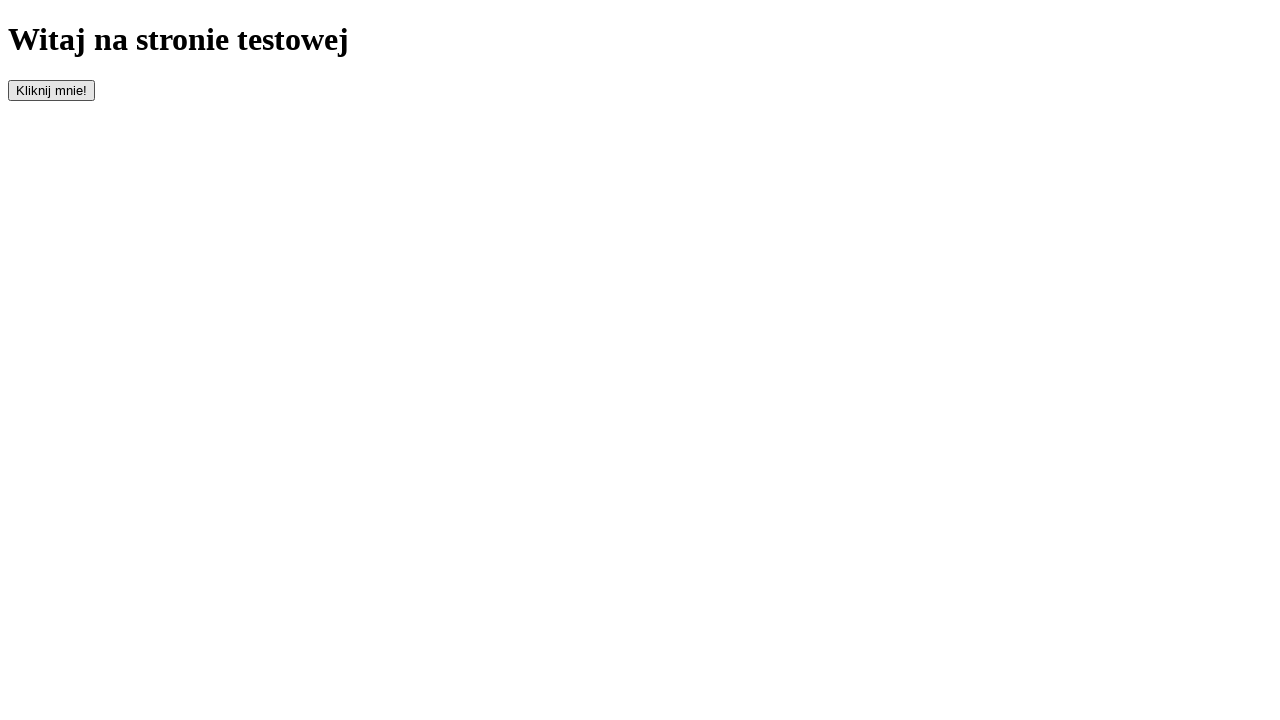

Paragraph element became visible after waiting up to 11 seconds
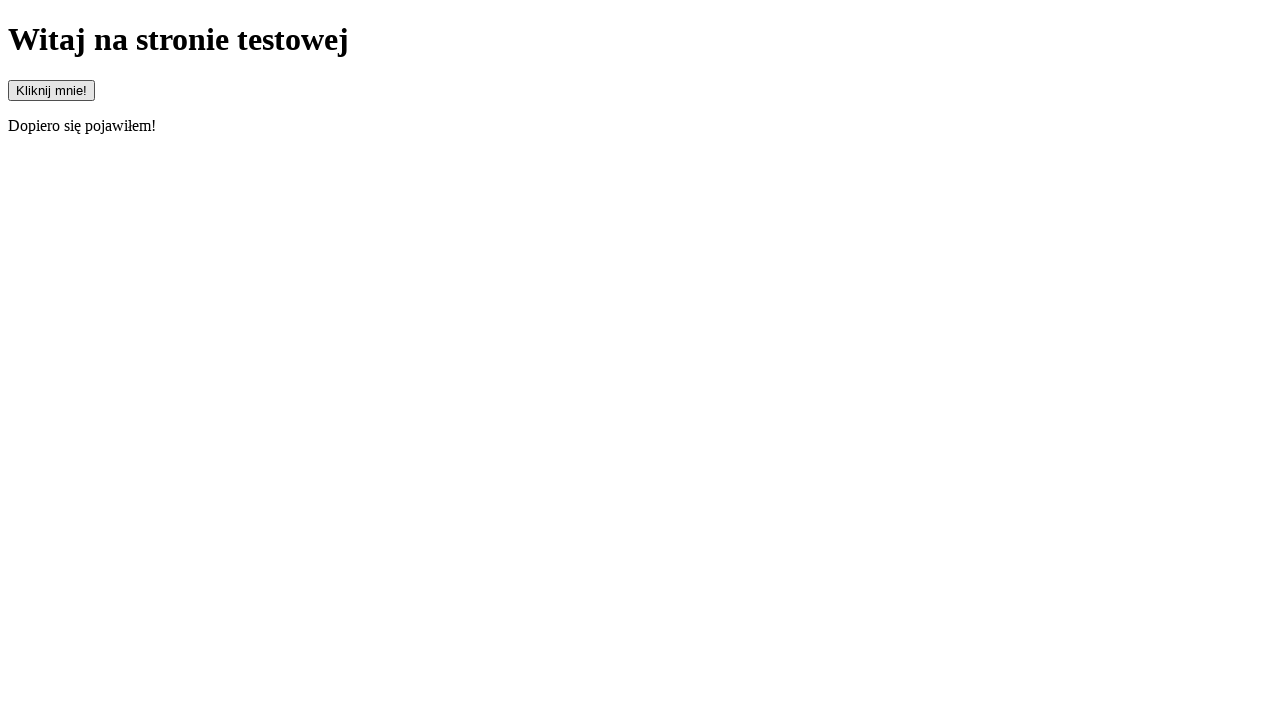

Located the paragraph element
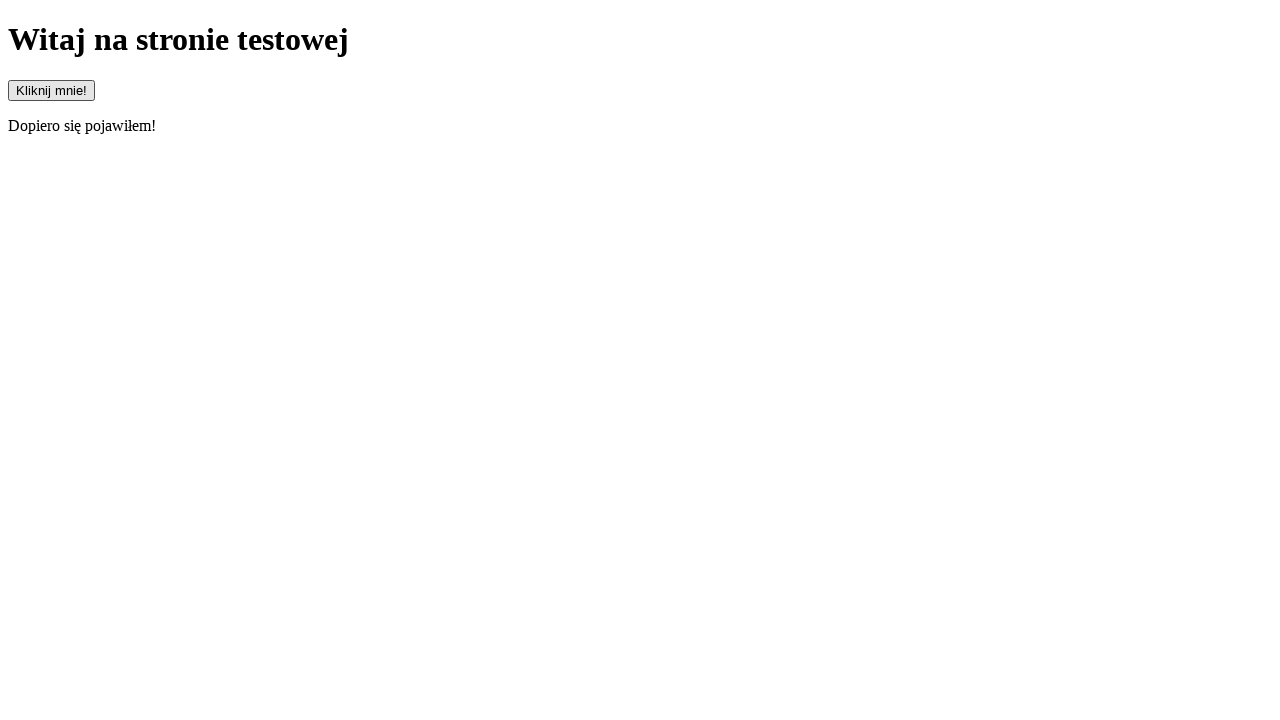

Verified that paragraph element is visible
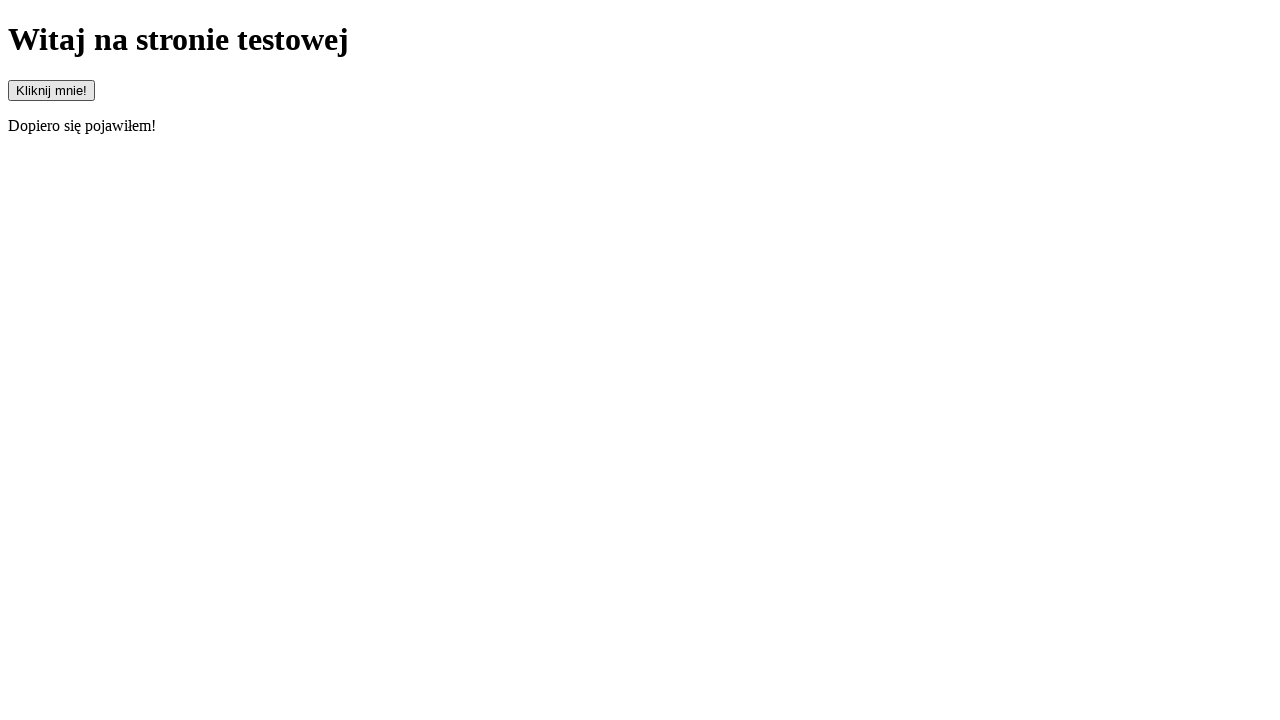

Verified that paragraph text starts with 'Dopiero'
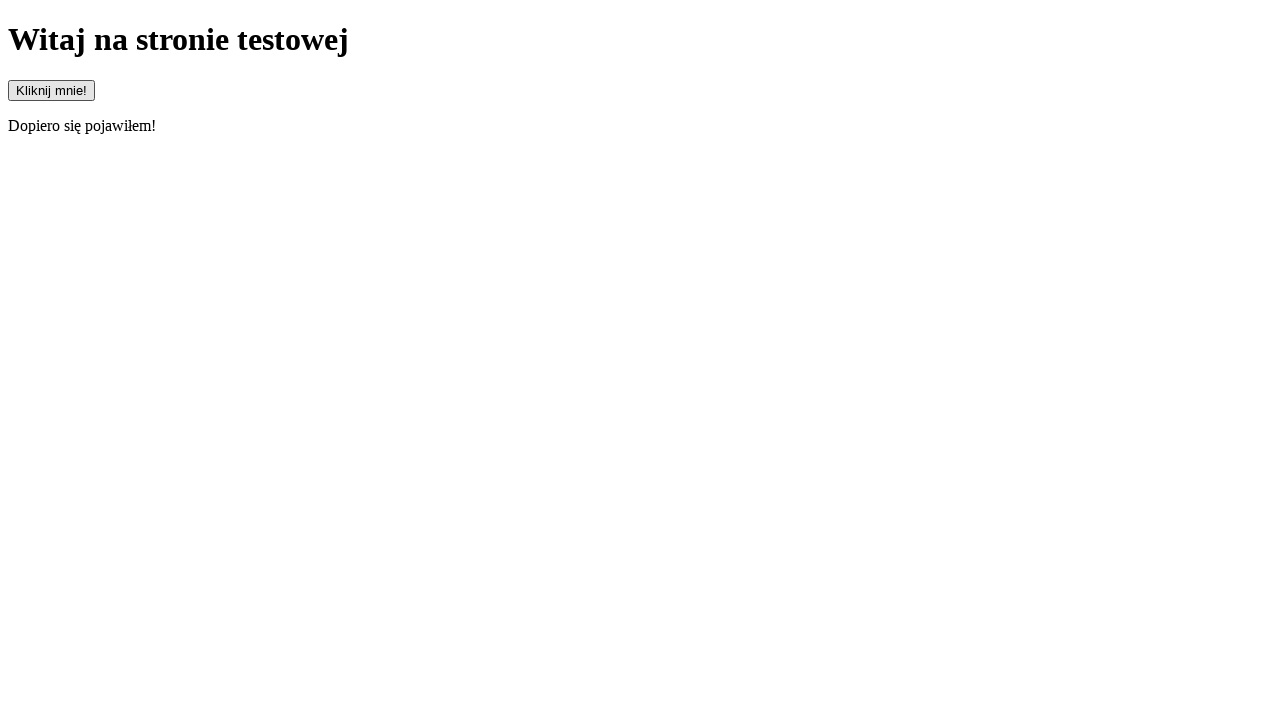

Verified that paragraph text does not start with 'Pojawiłem'
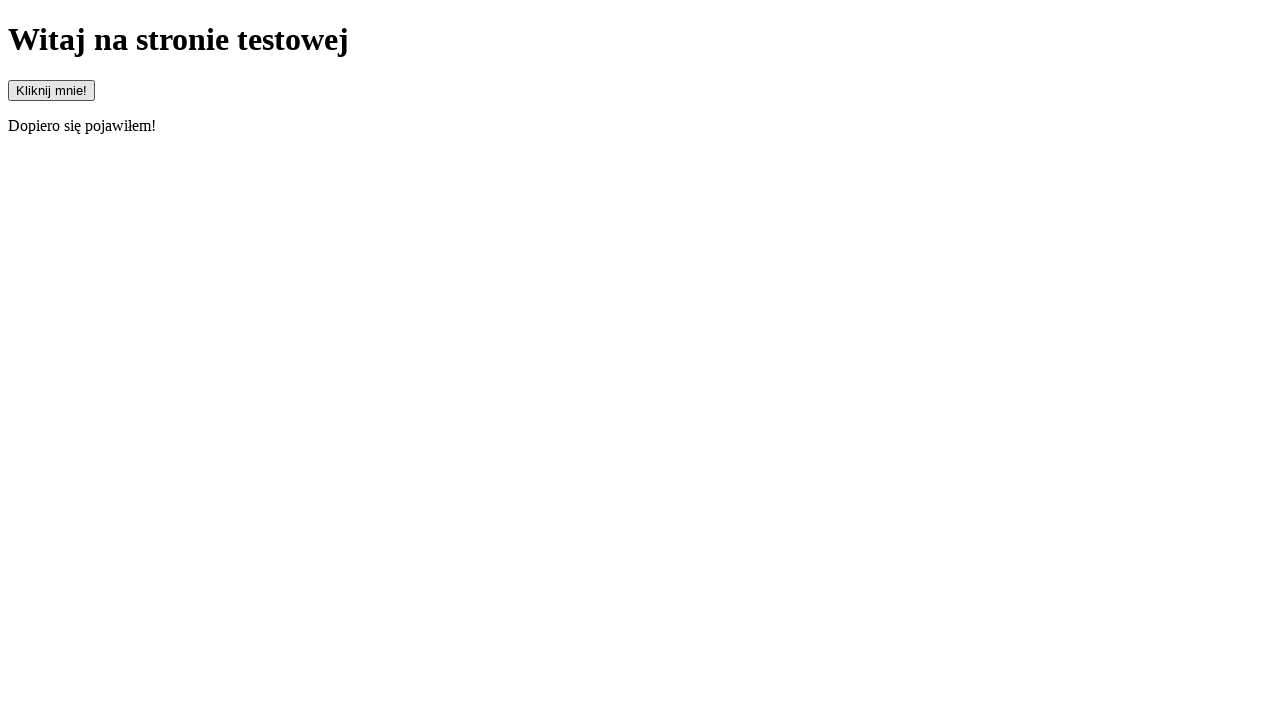

Verified that paragraph text matches expected Polish text 'Dopiero się pojawiłem!'
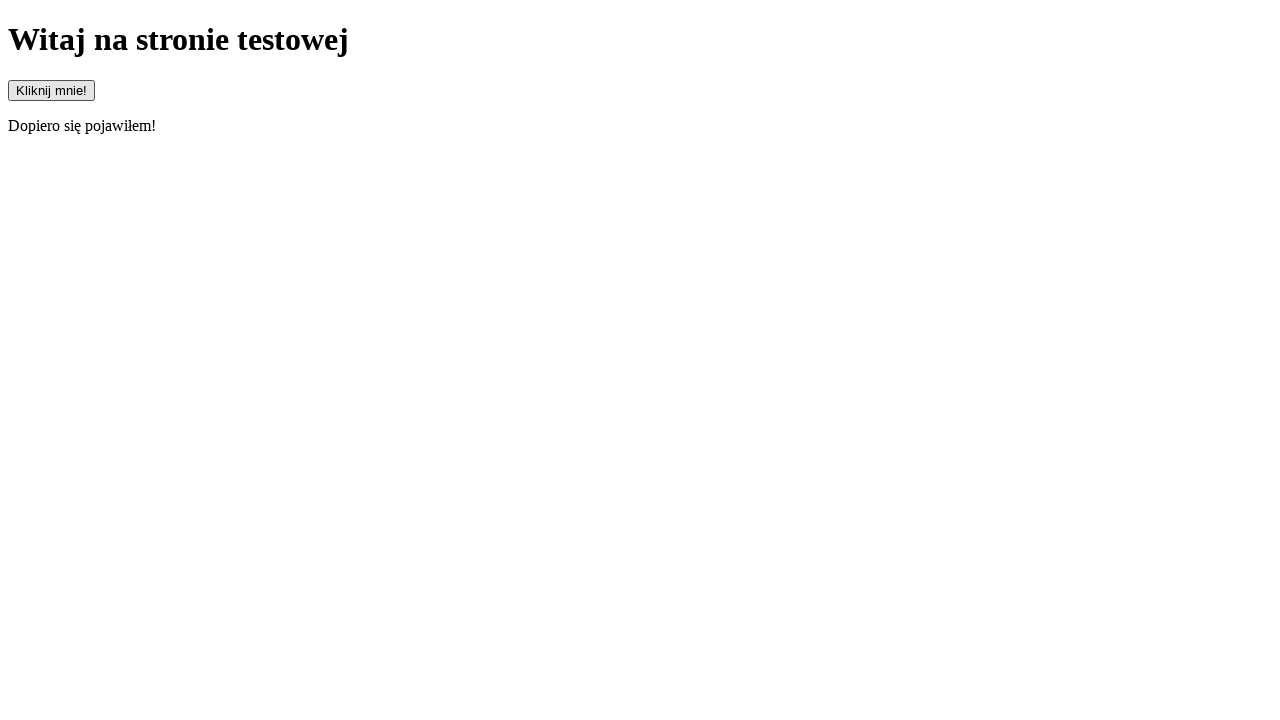

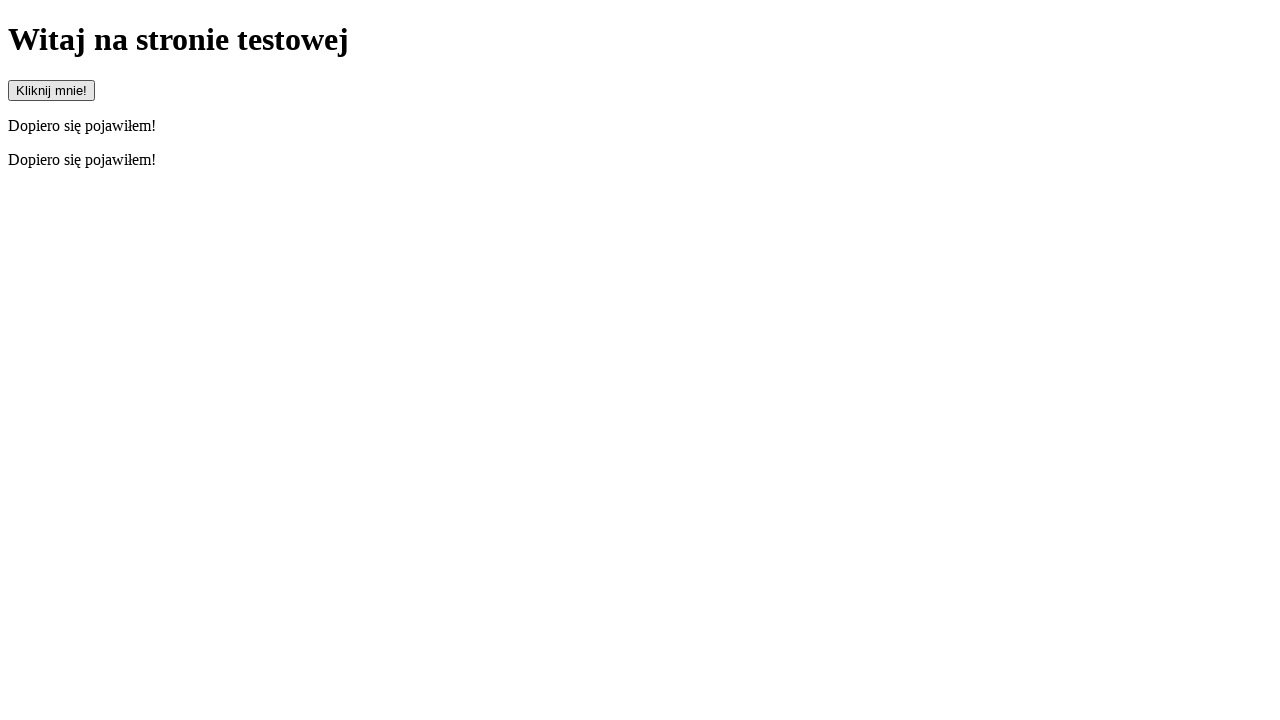